Tests navigation from the main page to the registration page by clicking the registration link and verifying the URL changes correctly.

Starting URL: https://qa.koel.app/

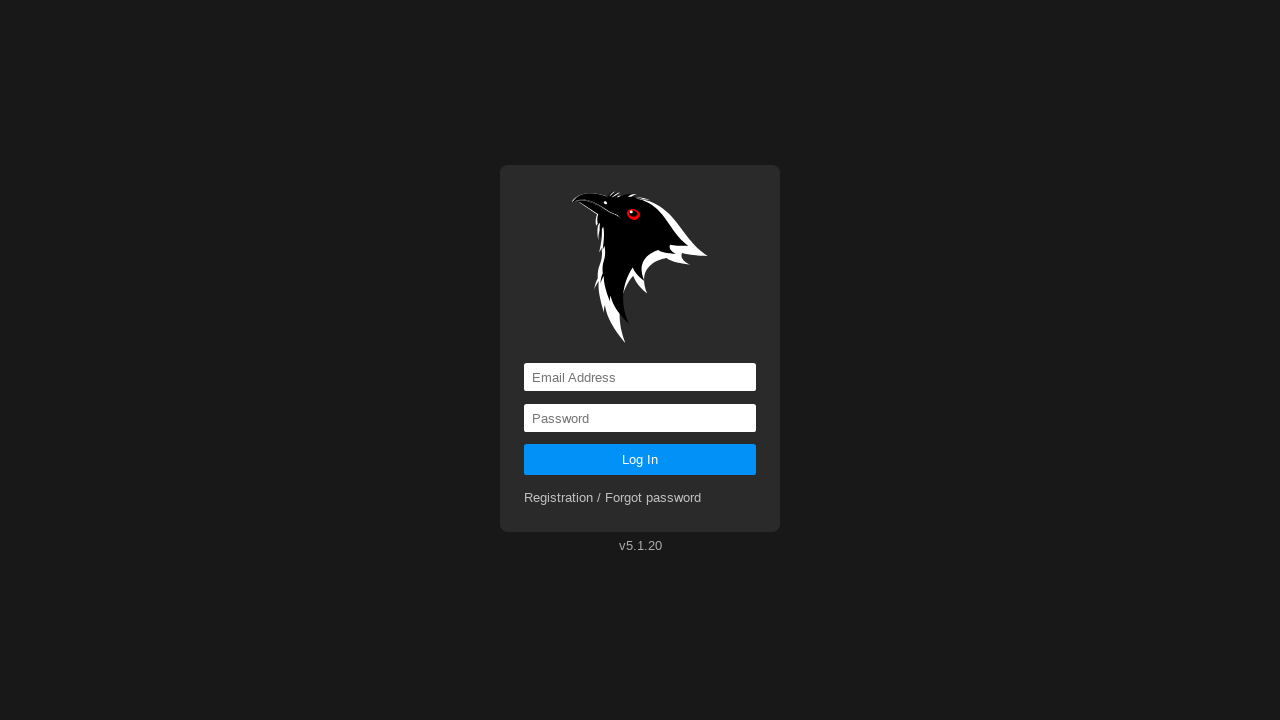

Clicked on registration link at (613, 498) on a[href='registration']
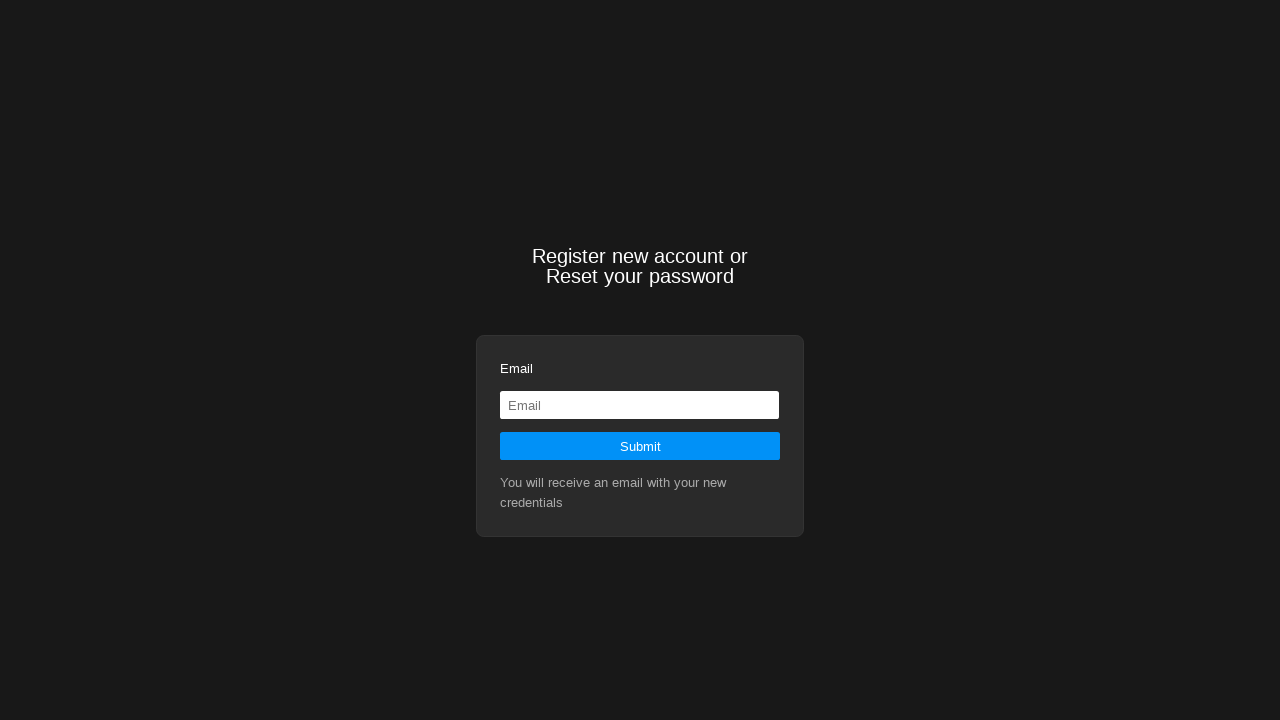

Waited for navigation to registration page URL
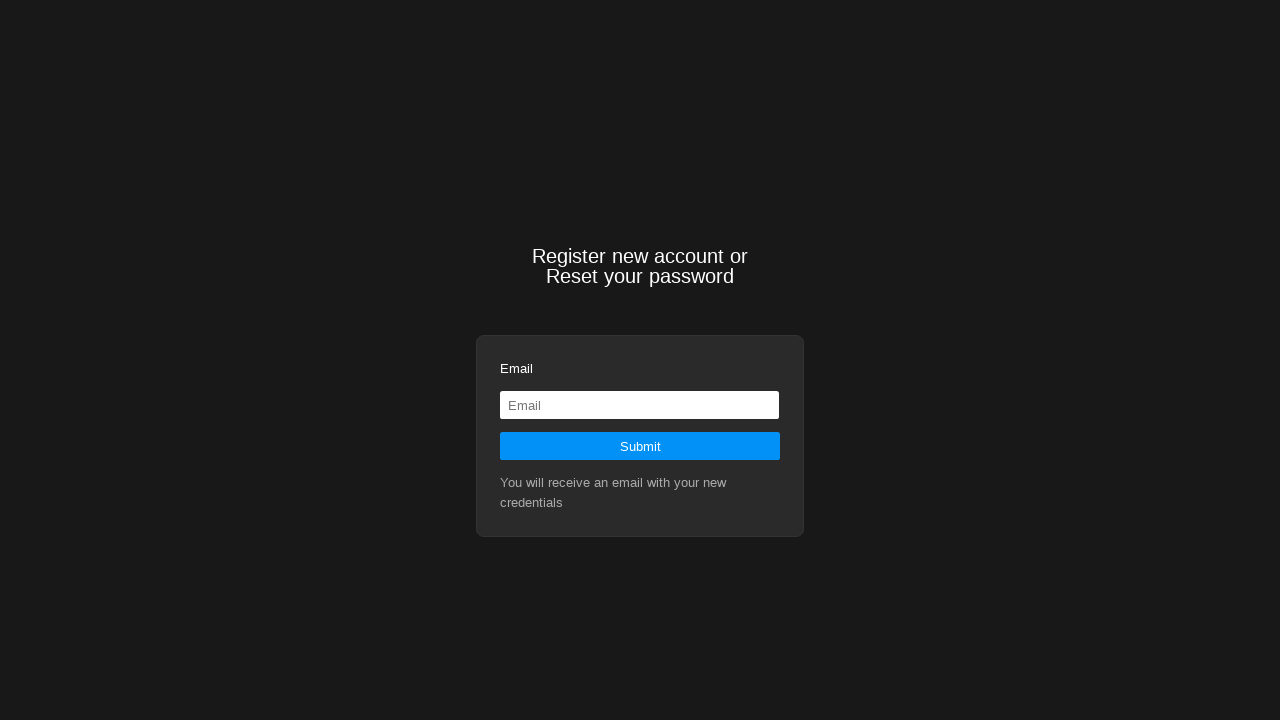

Verified current URL matches expected registration URL
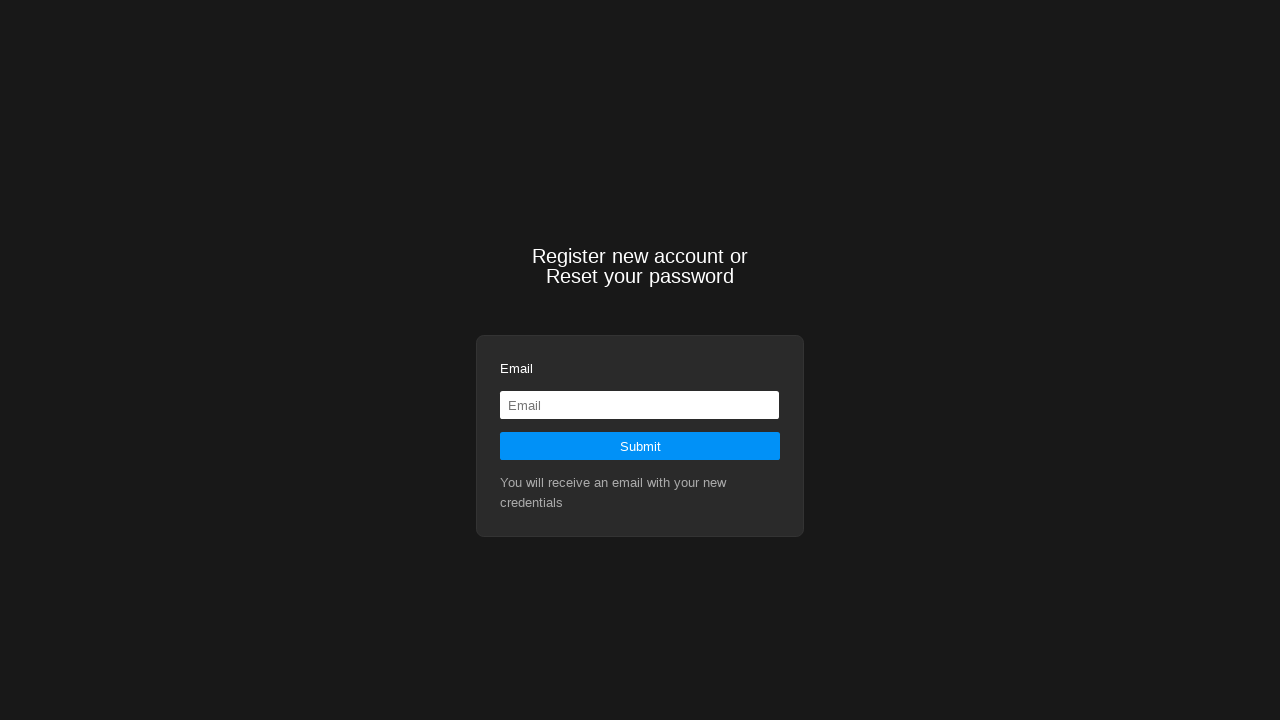

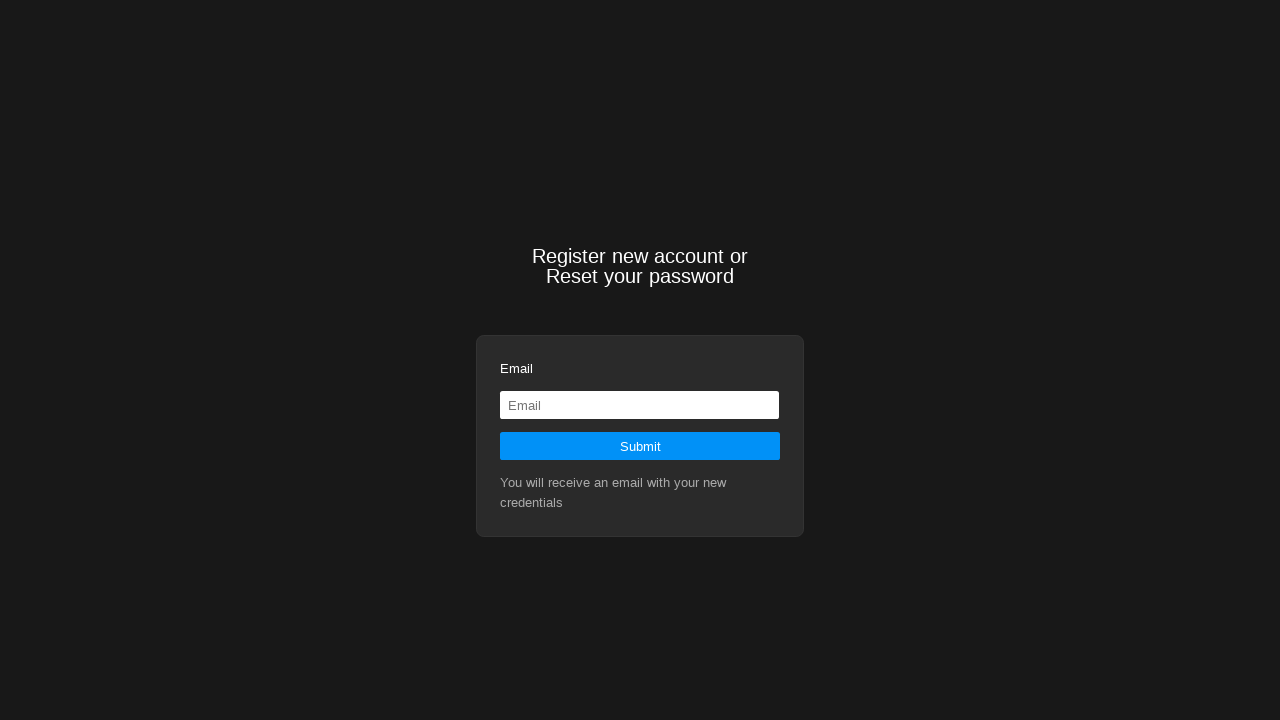